Tests the seventh FAQ accordion item about order cancellation

Starting URL: https://qa-scooter.praktikum-services.ru/

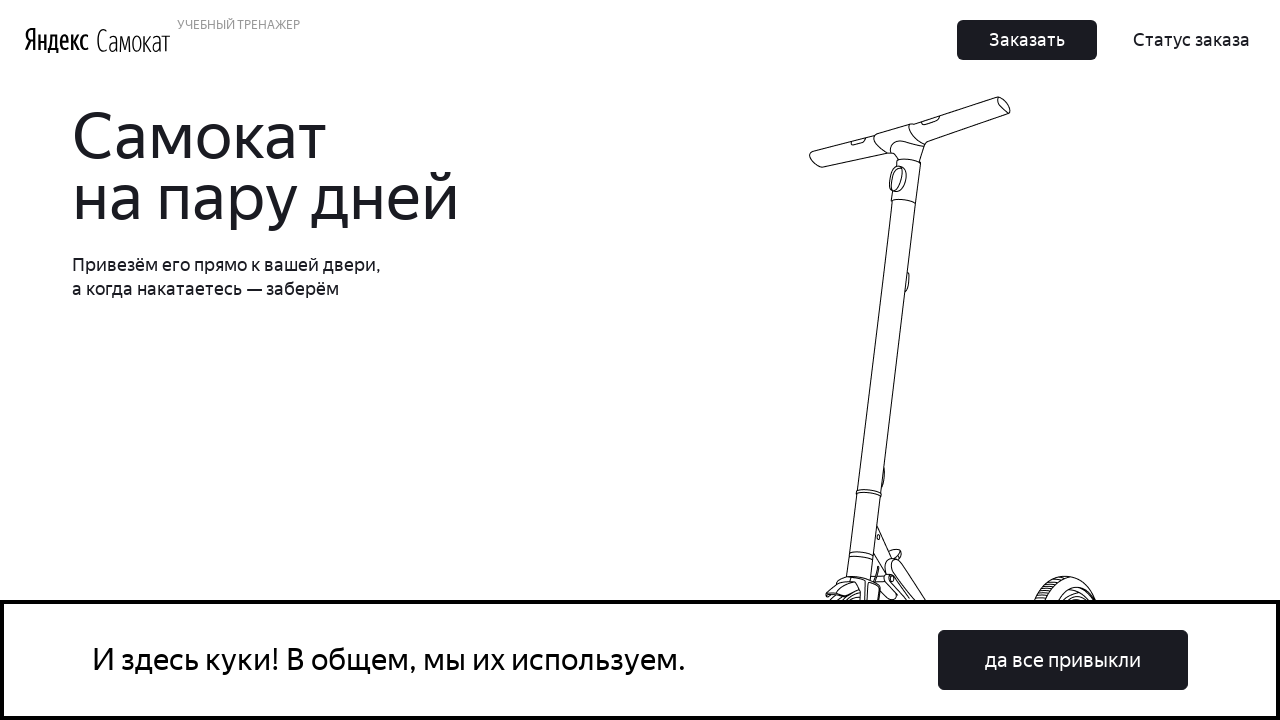

Scrolled to the seventh FAQ accordion heading (accordion item 6)
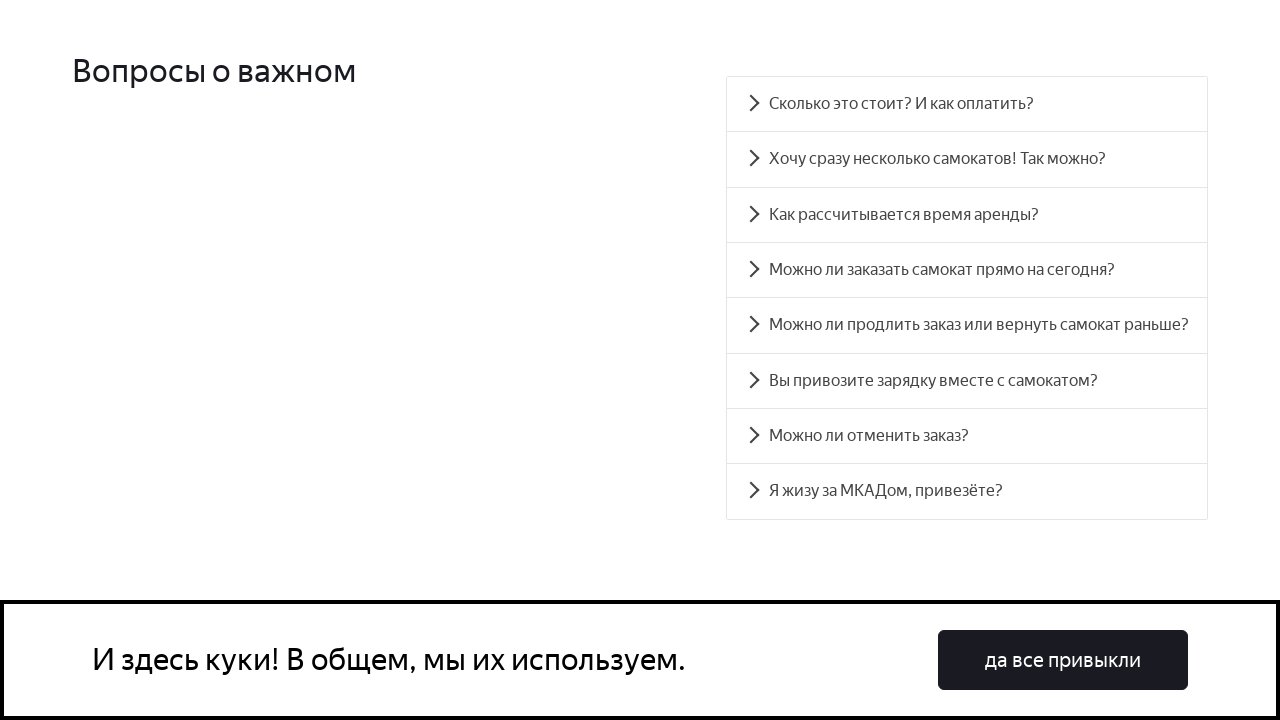

Clicked the accordion heading to expand the order cancellation FAQ item at (967, 436) on #accordion__heading-6
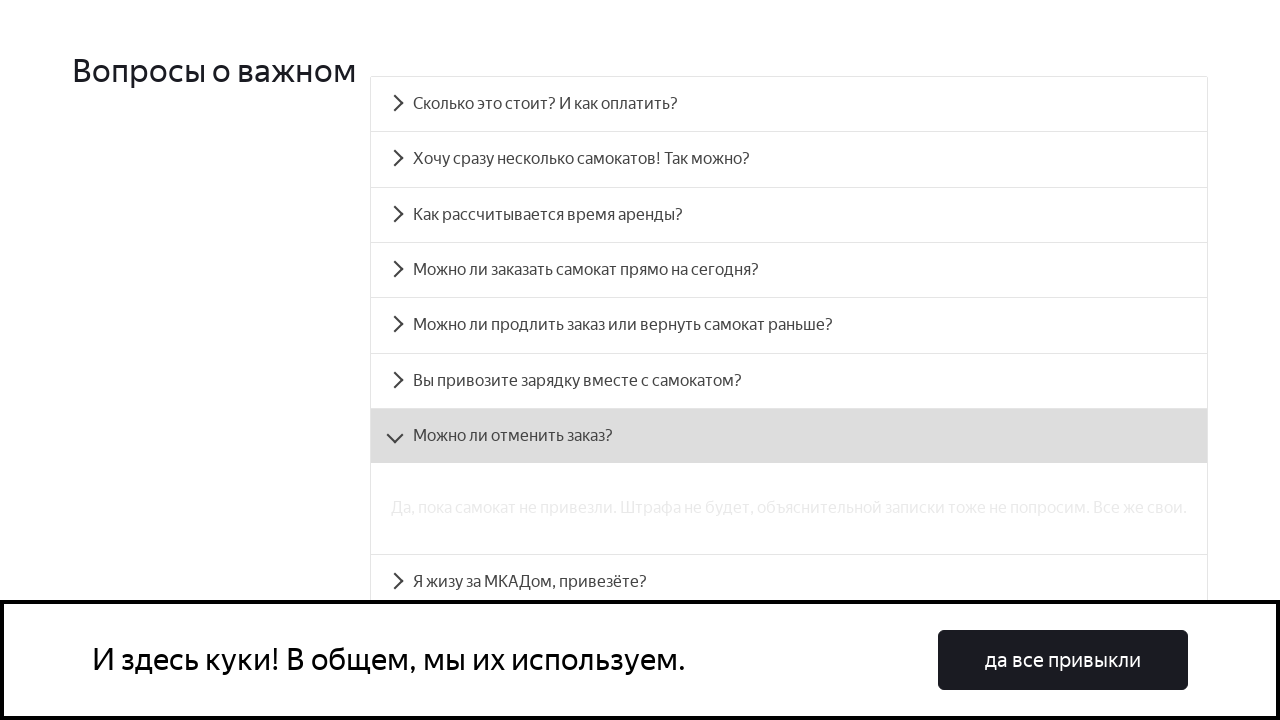

Waited for the accordion panel content to become visible
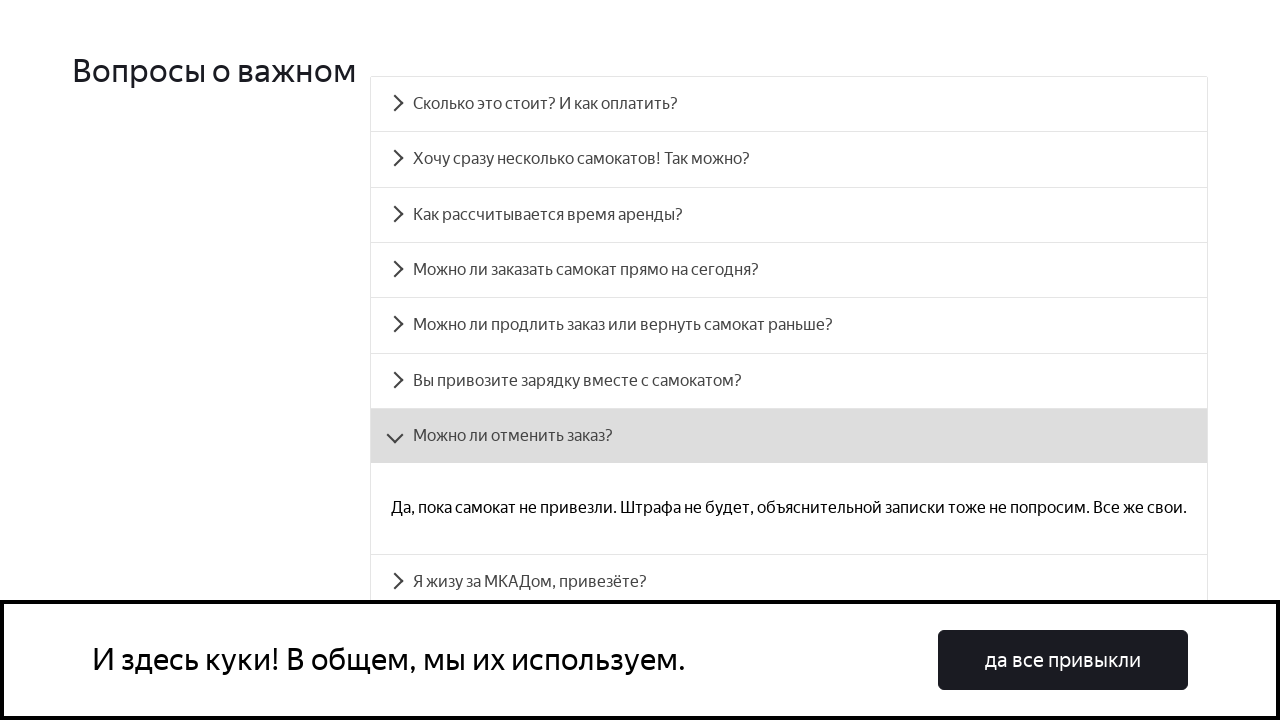

Verified the FAQ answer text matches expected content about order cancellation without penalty
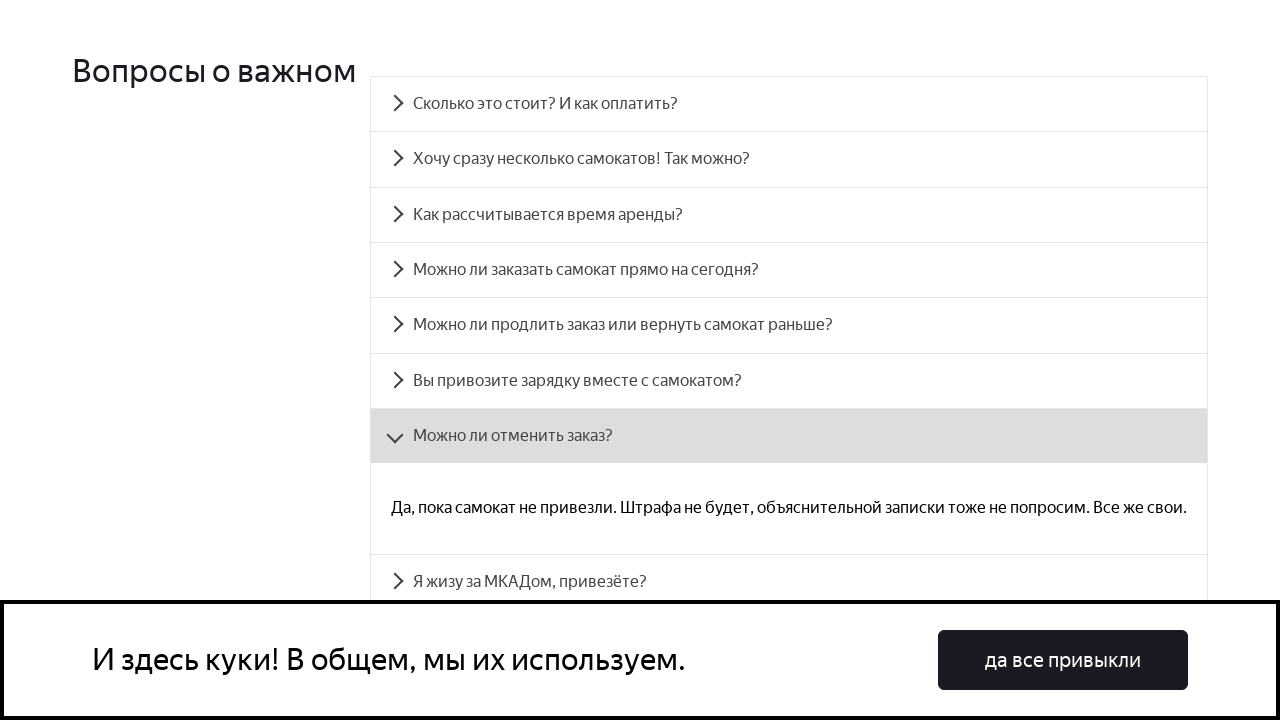

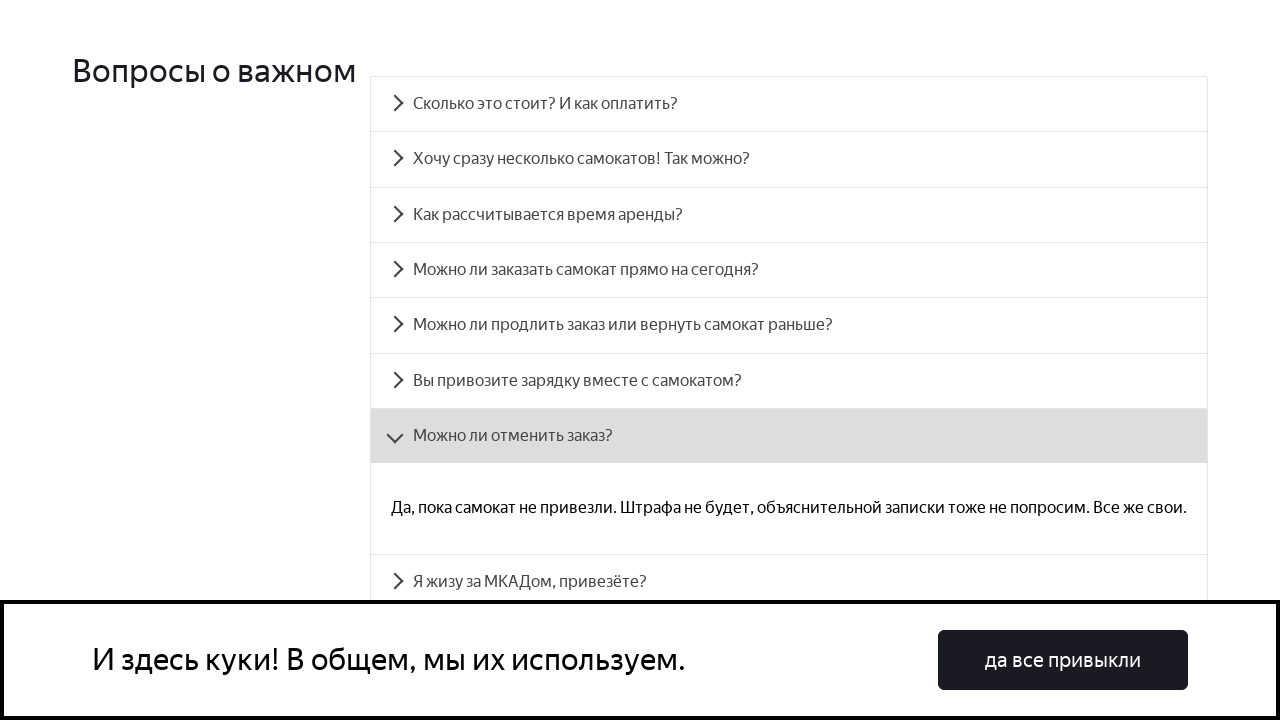